Tests the mortgage calculator on calculator.net by navigating to the mortgage calculator page, clicking the calculate button, and verifying the monthly payment result is displayed correctly.

Starting URL: https://www.calculator.net/

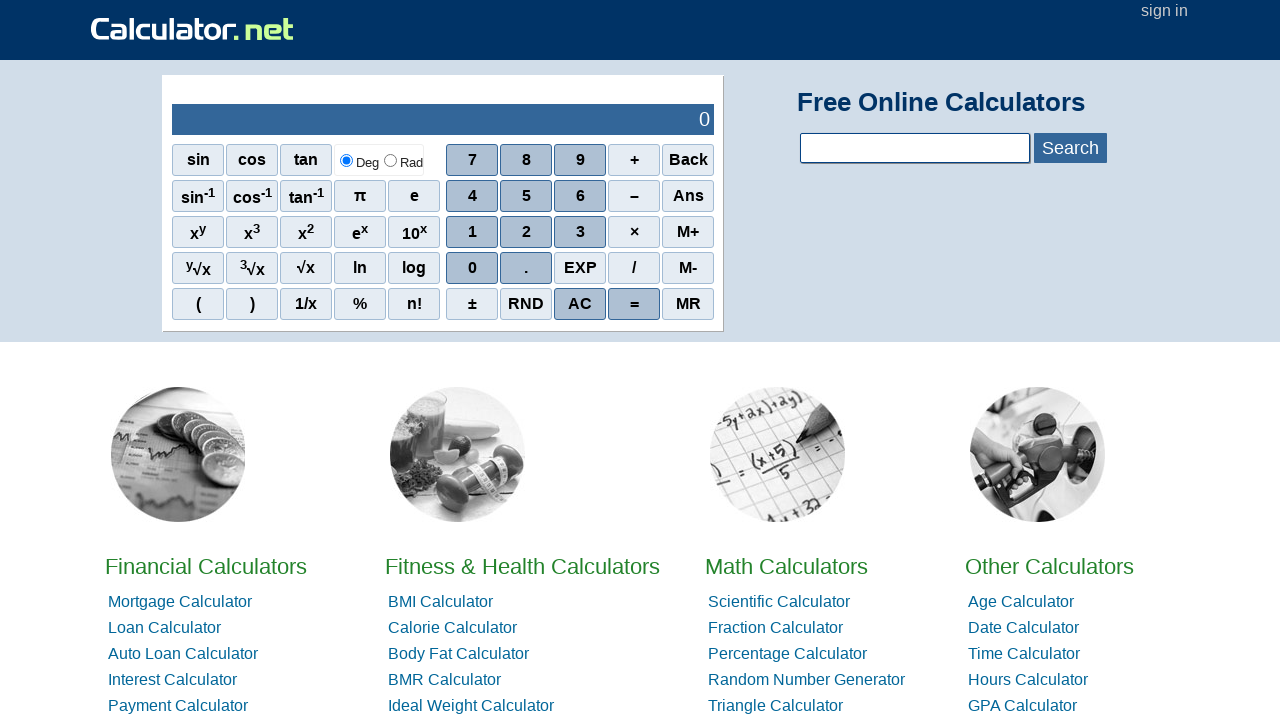

Clicked on Mortgage Calculator link at (180, 602) on a:text('Mortgage Calculator')
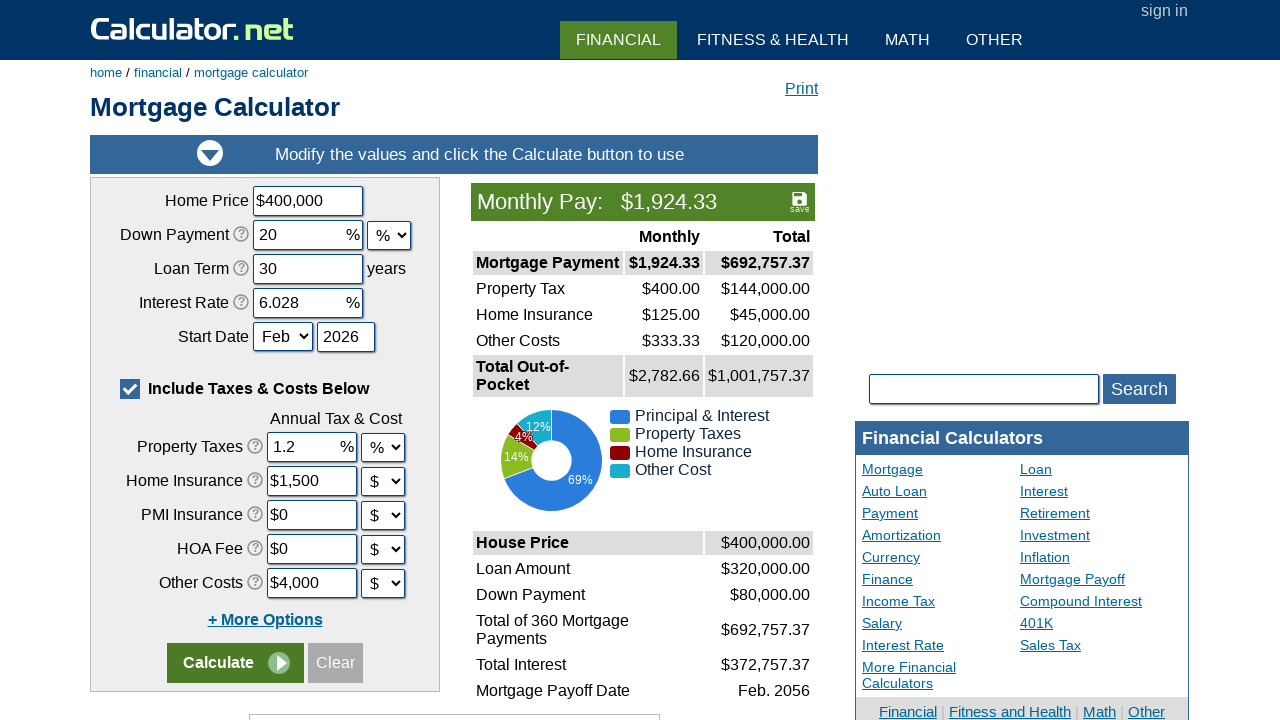

Clicked the calculate button at (236, 663) on td:nth-child(1) > input:nth-child(2)
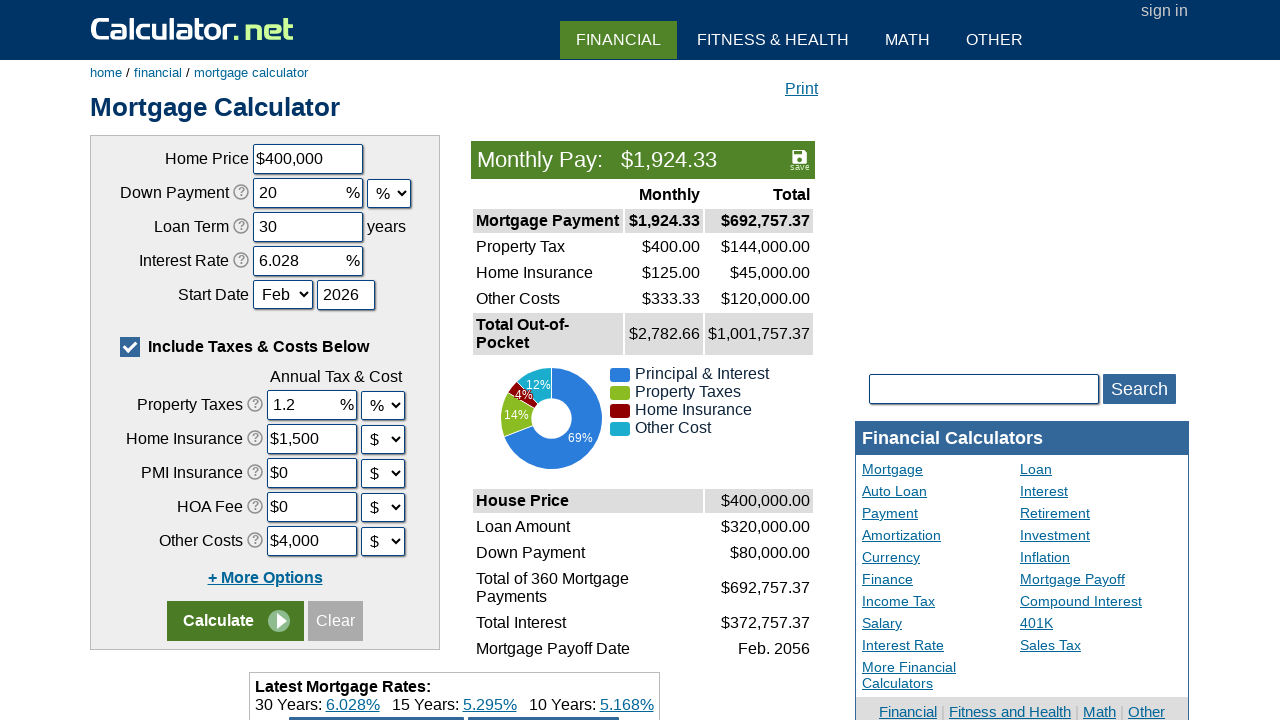

Monthly payment result loaded
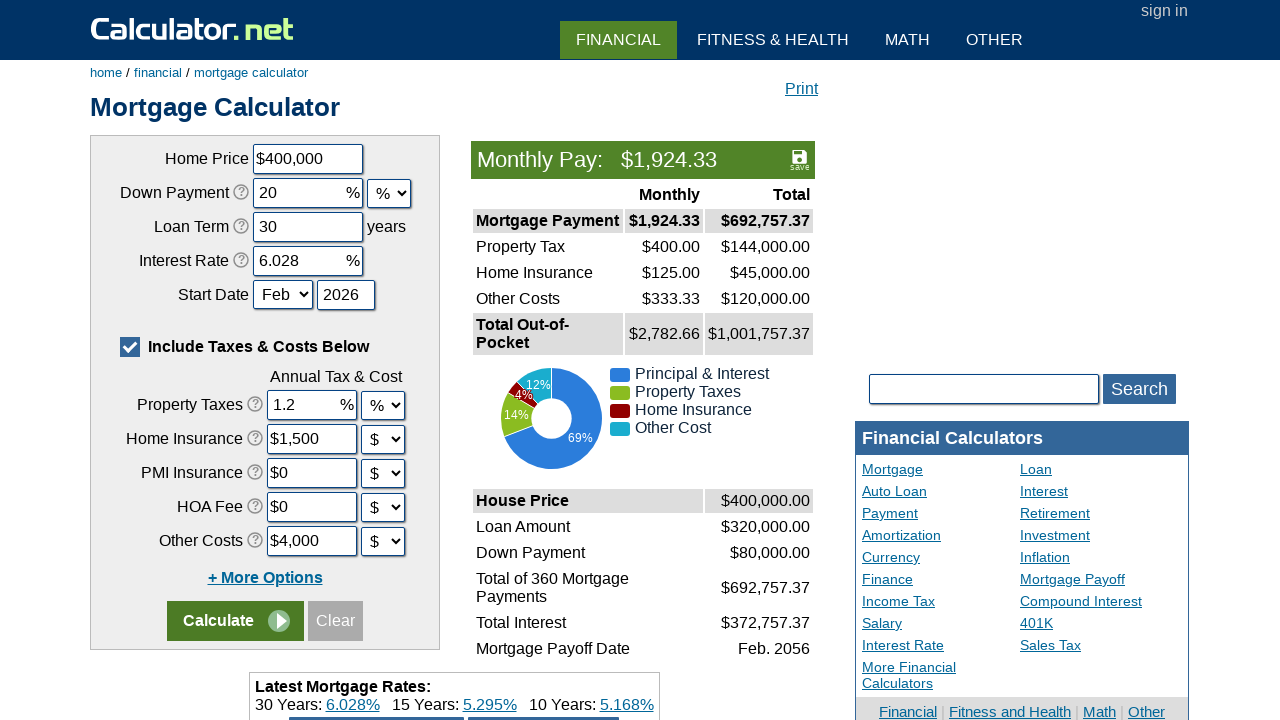

Retrieved monthly payment result text
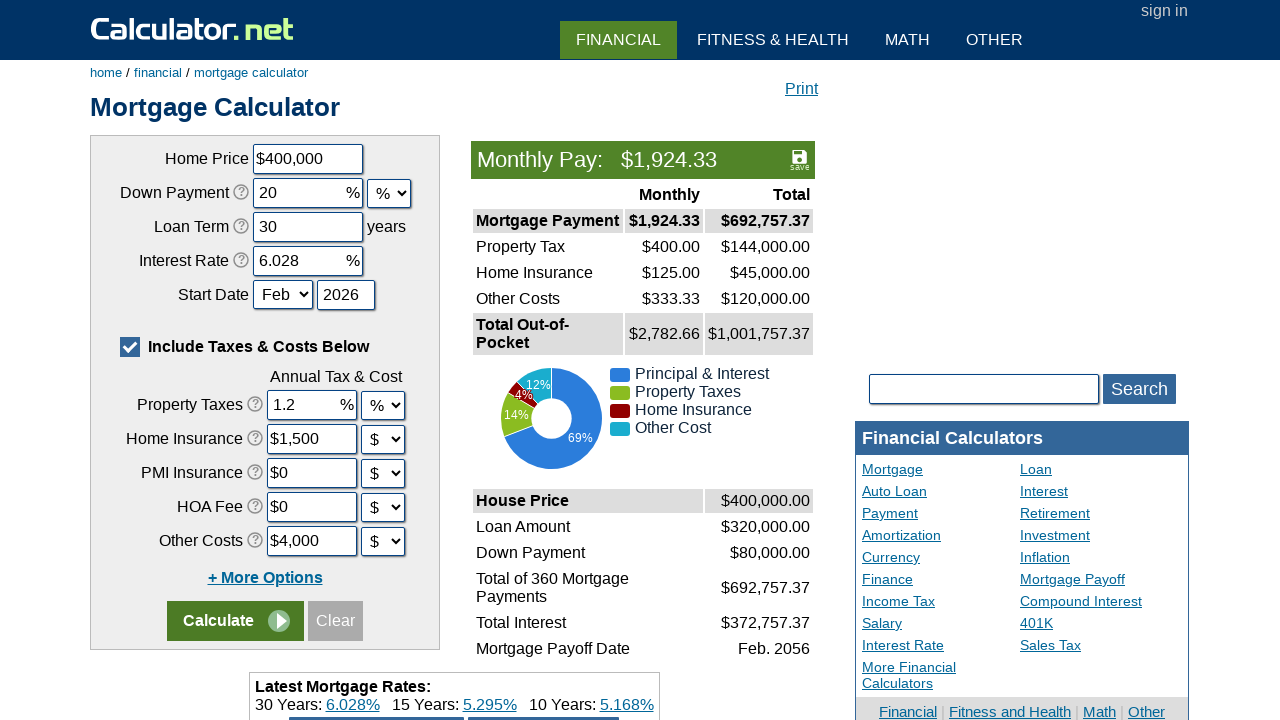

Verified 'Monthly Pay:' is displayed in result
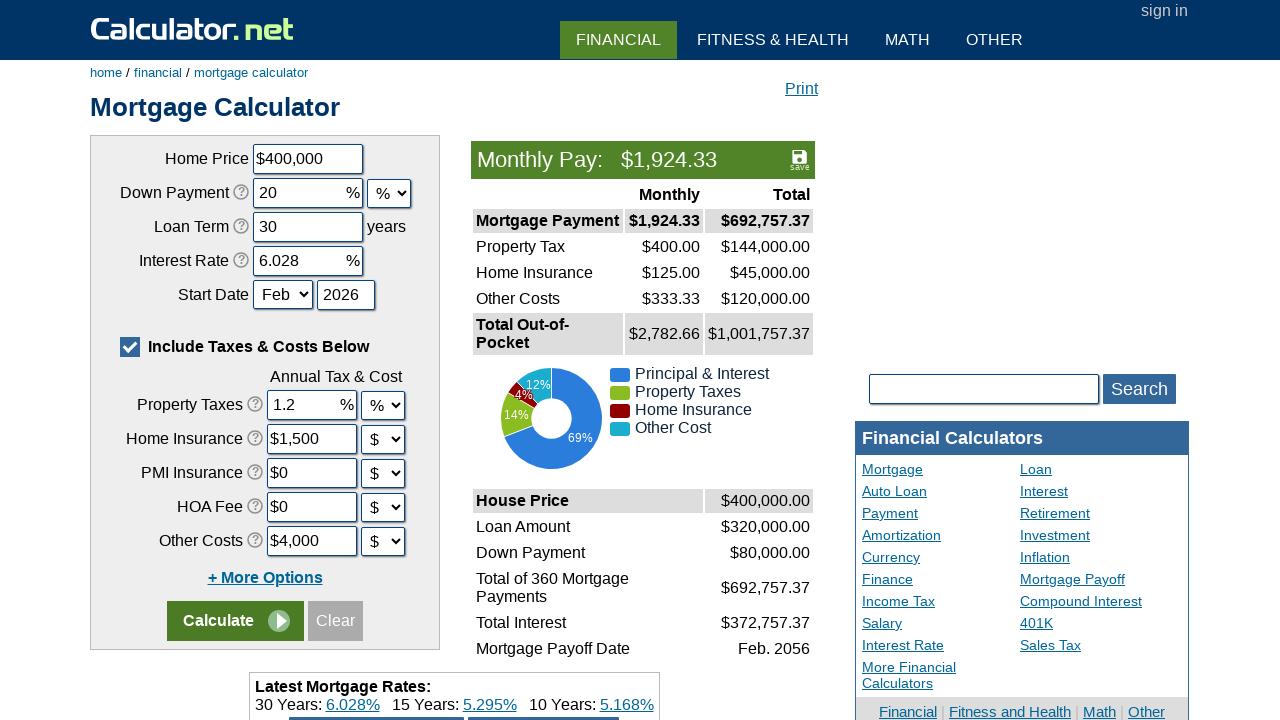

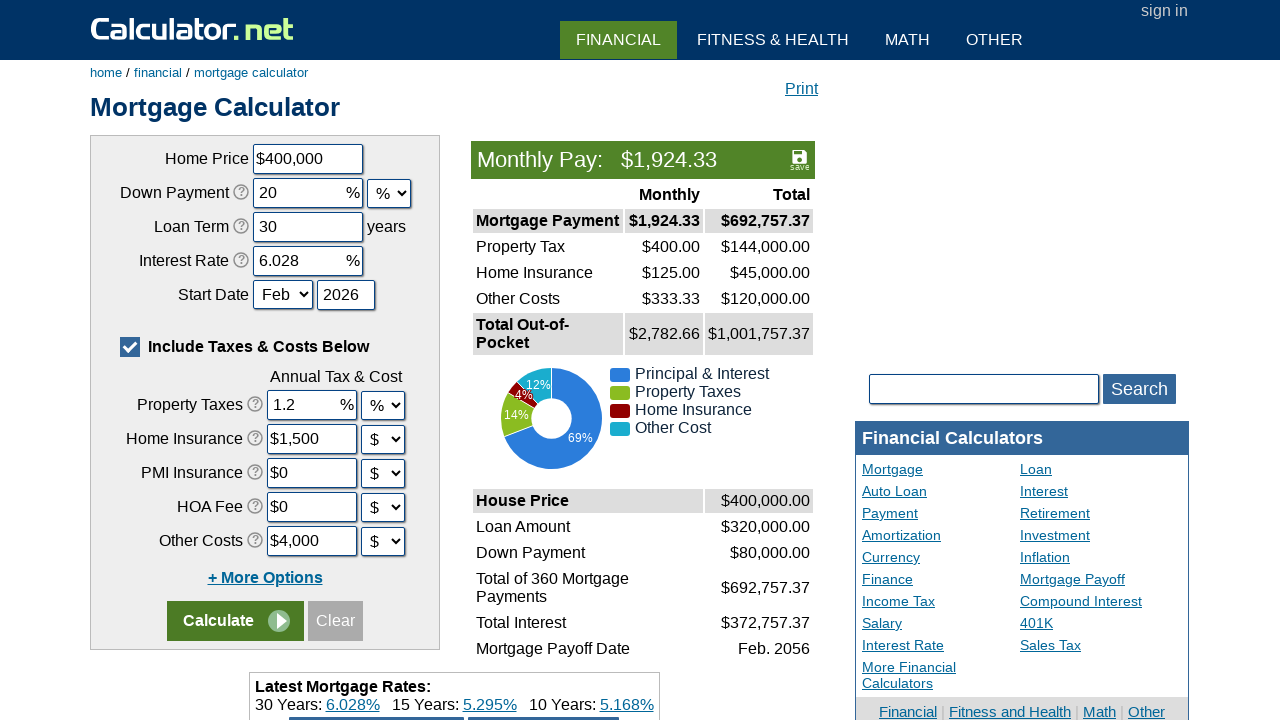